Tests link navigation functionality by counting links in different sections of the page and opening footer column links in new tabs to verify they load correctly

Starting URL: https://rahulshettyacademy.com/AutomationPractice/

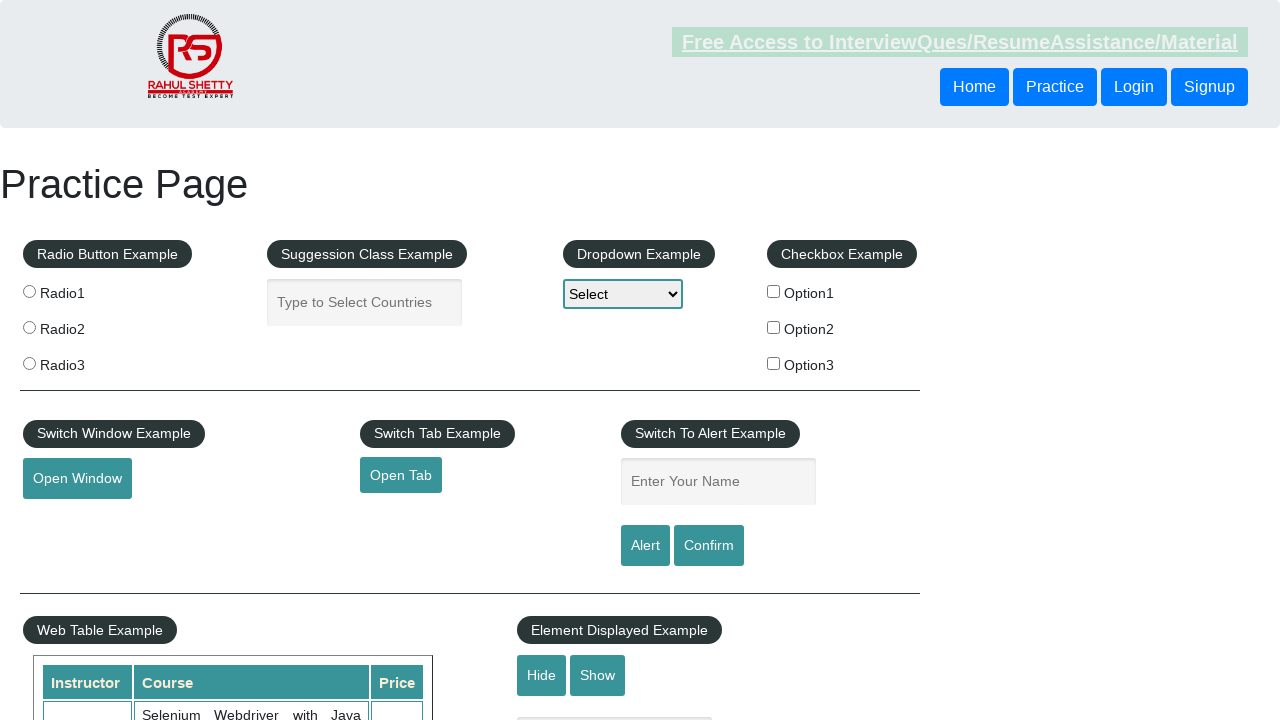

Counted total links on page
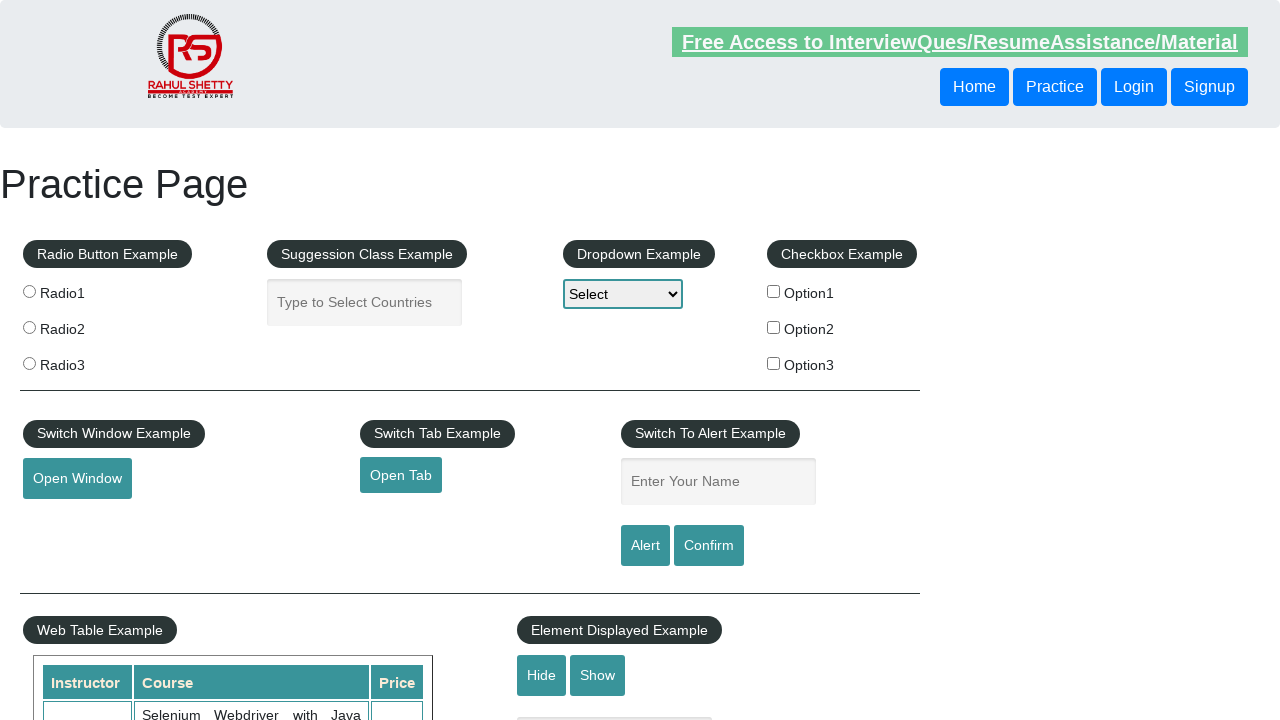

Located footer section
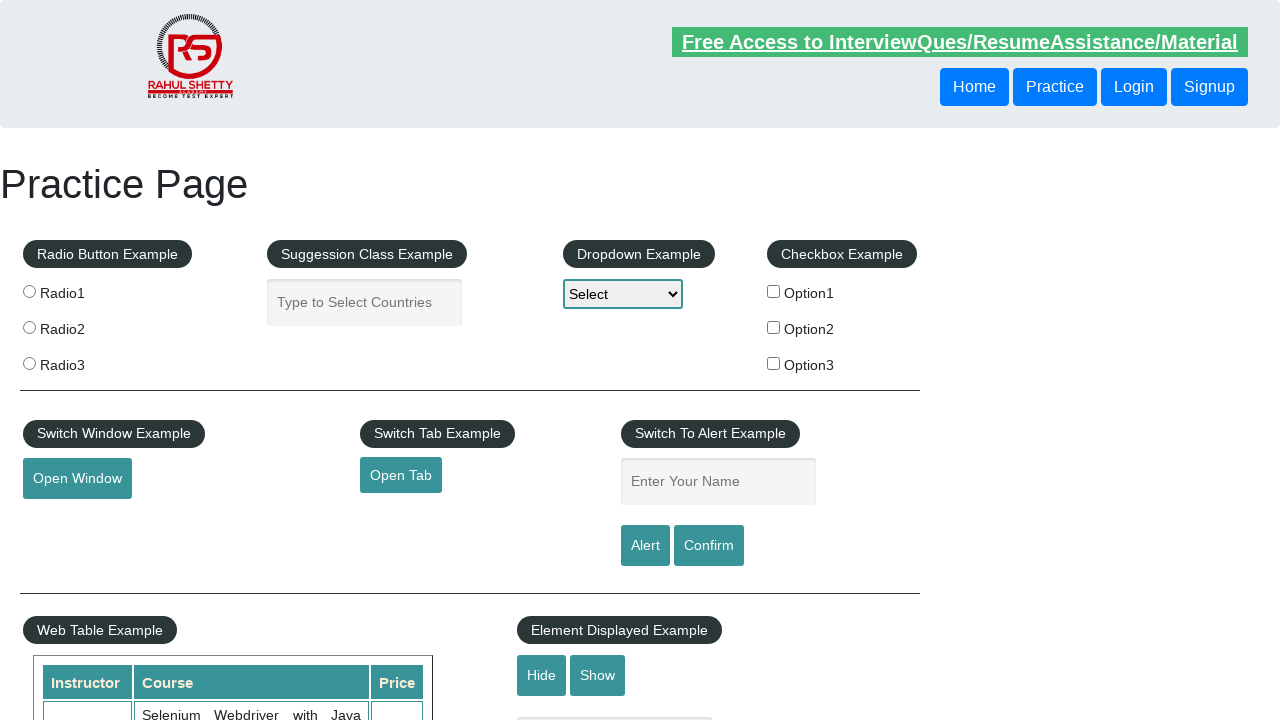

Counted links in footer section
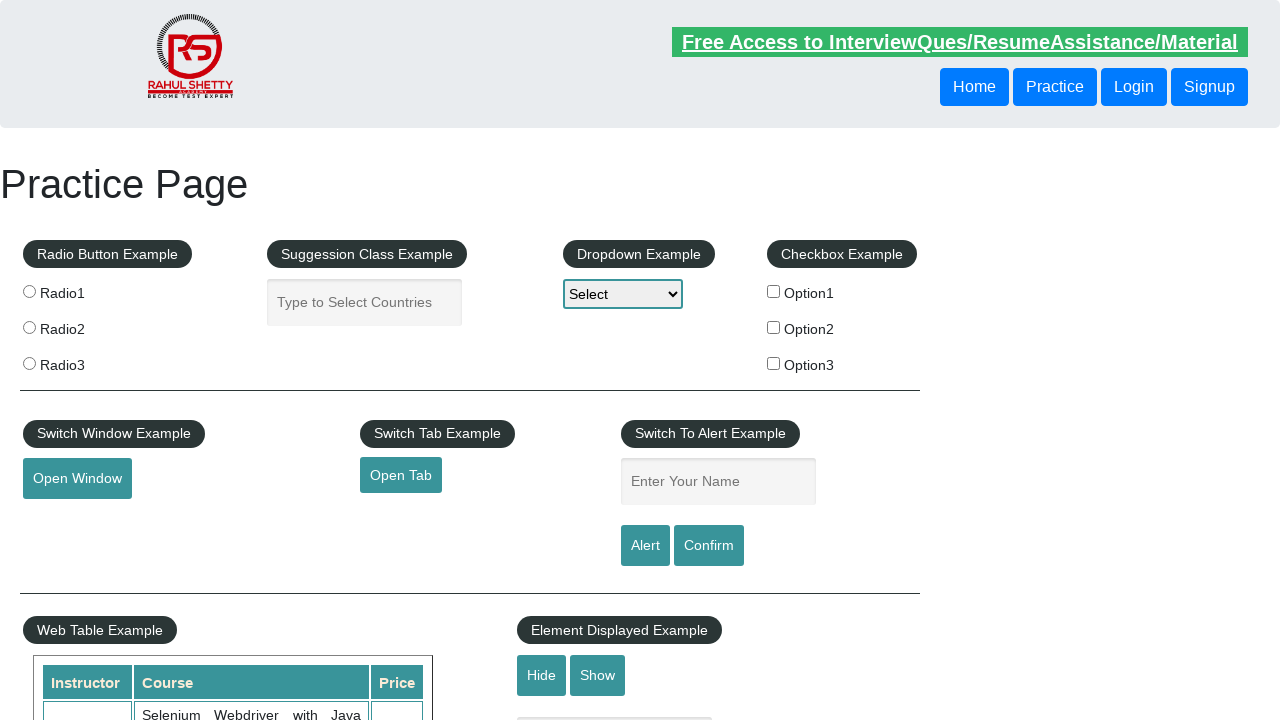

Located first column of footer
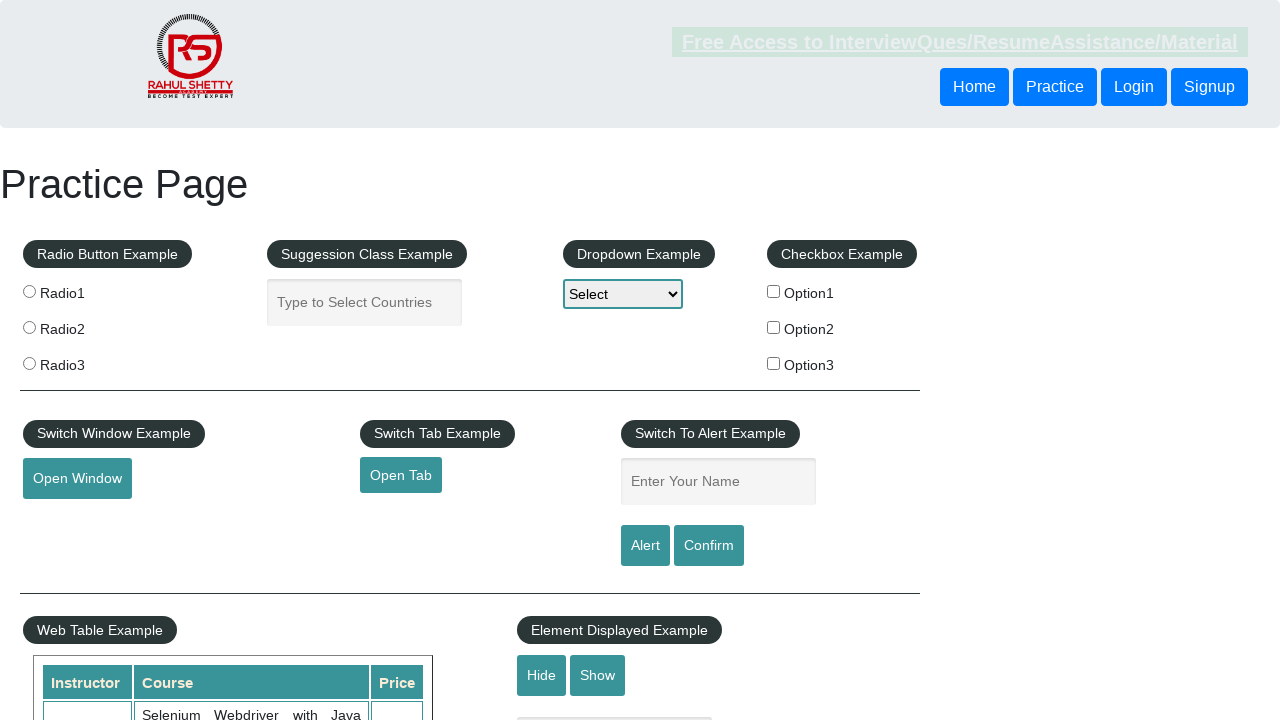

Counted links in first column
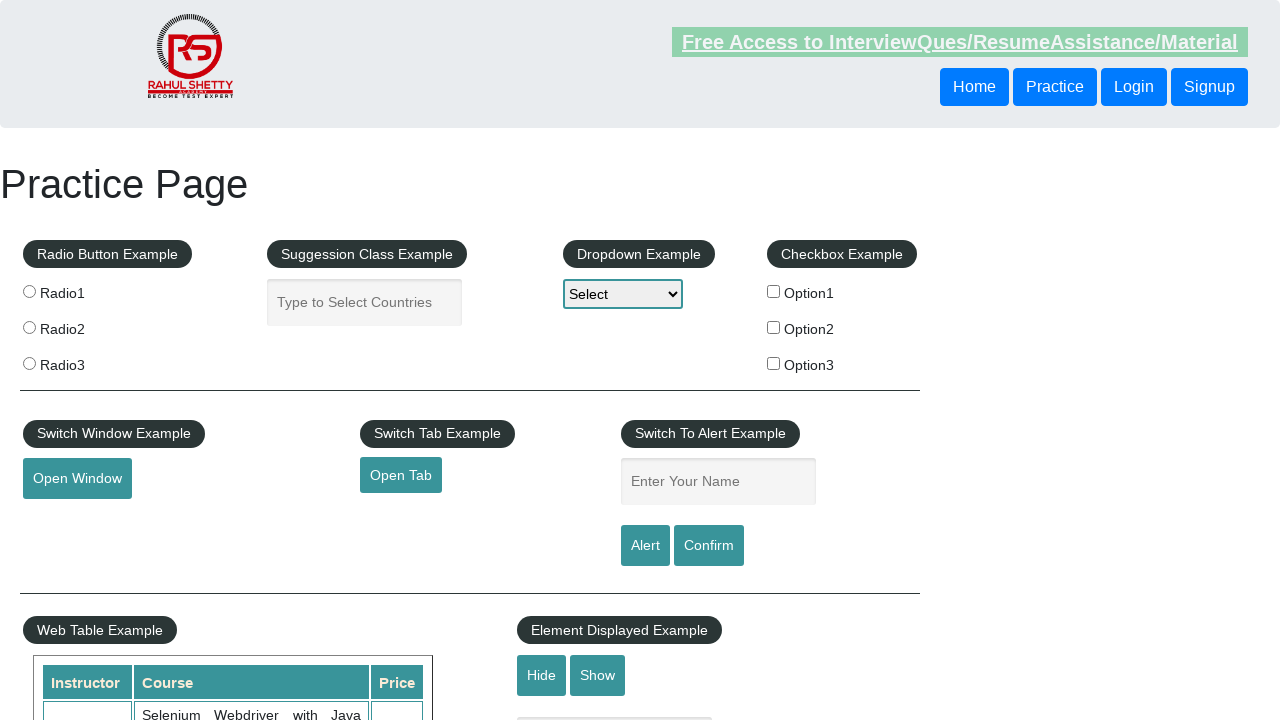

Retrieved all open pages/tabs from context
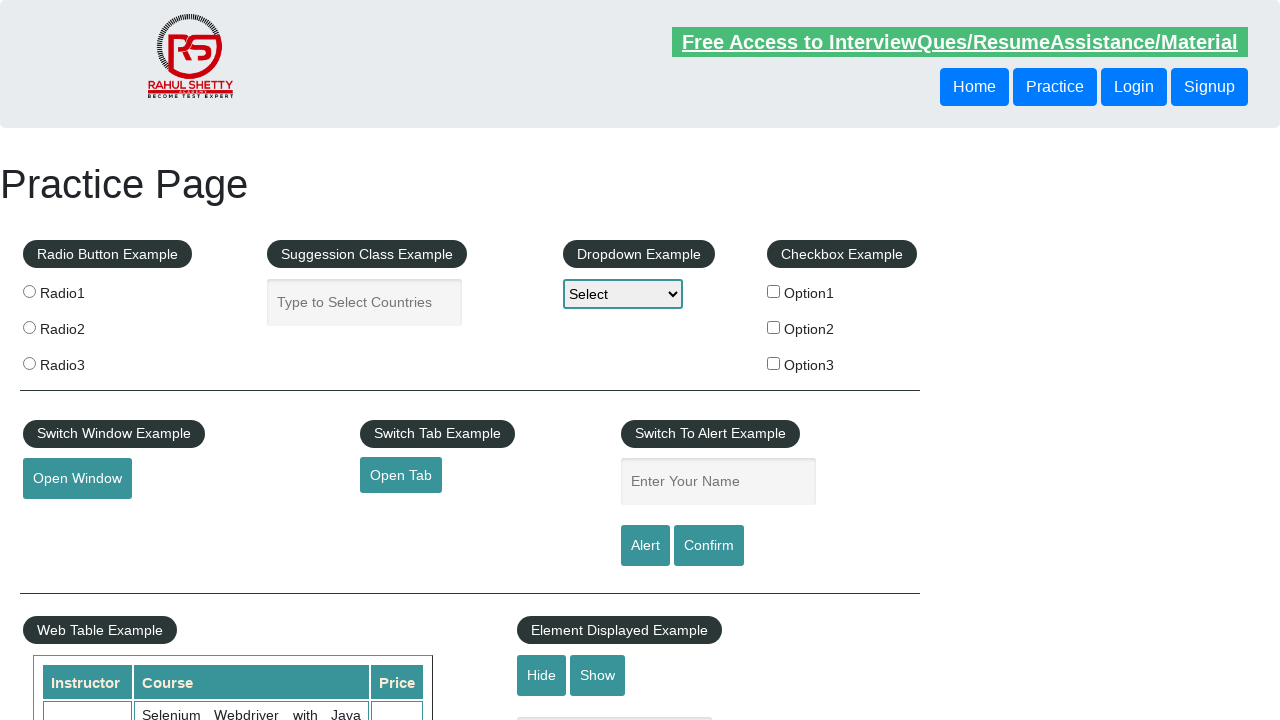

Verified page title: Practice Page
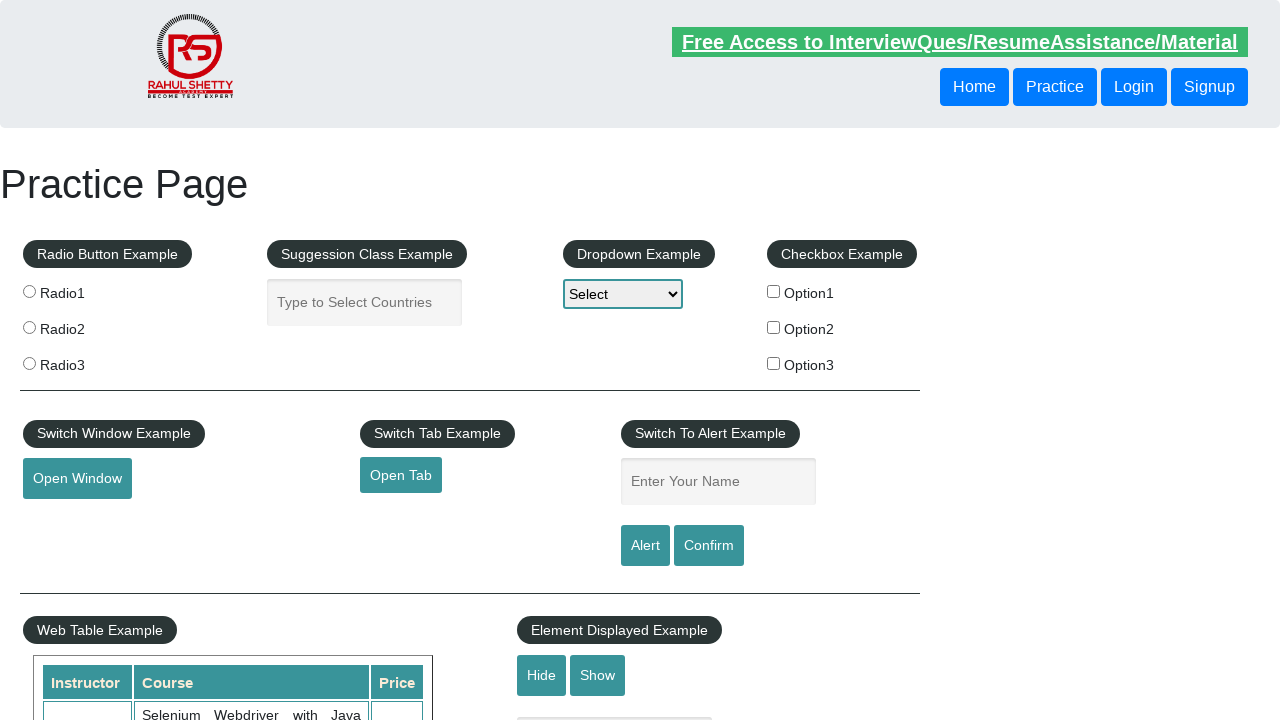

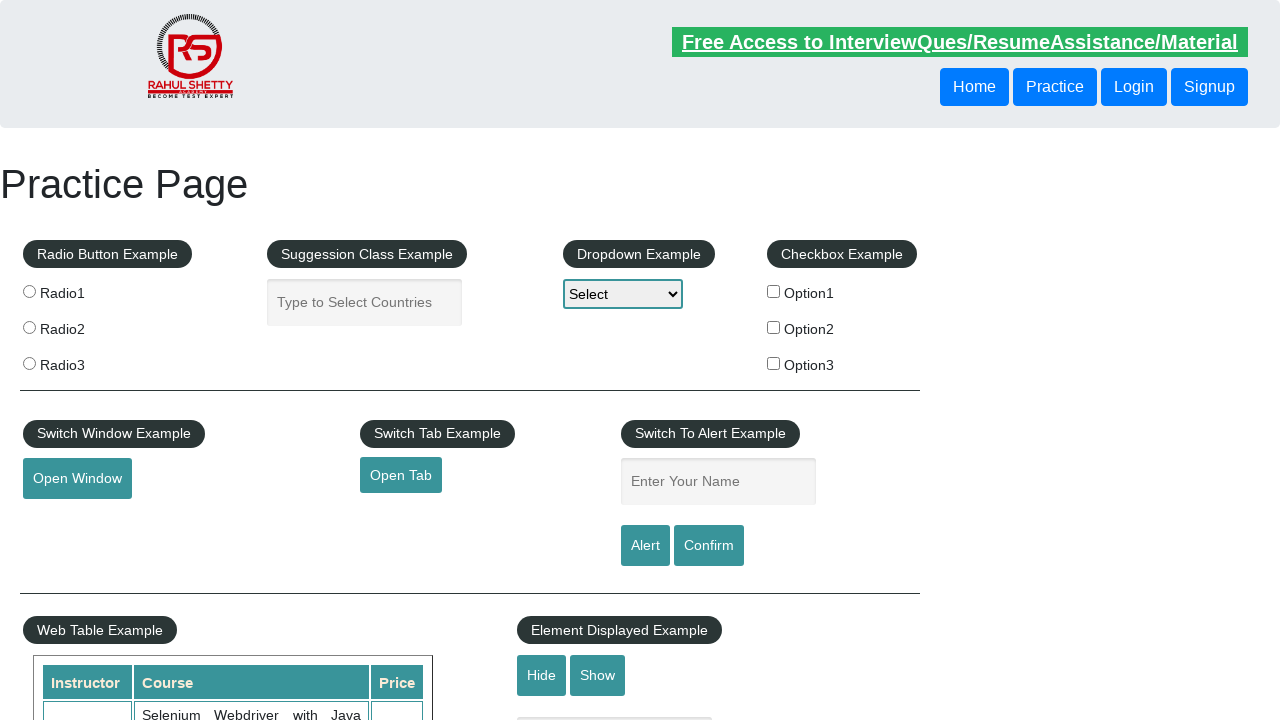